Tests scroll functionality by scrolling to footer element and verifying scroll position changes

Starting URL: https://webdriver.io/

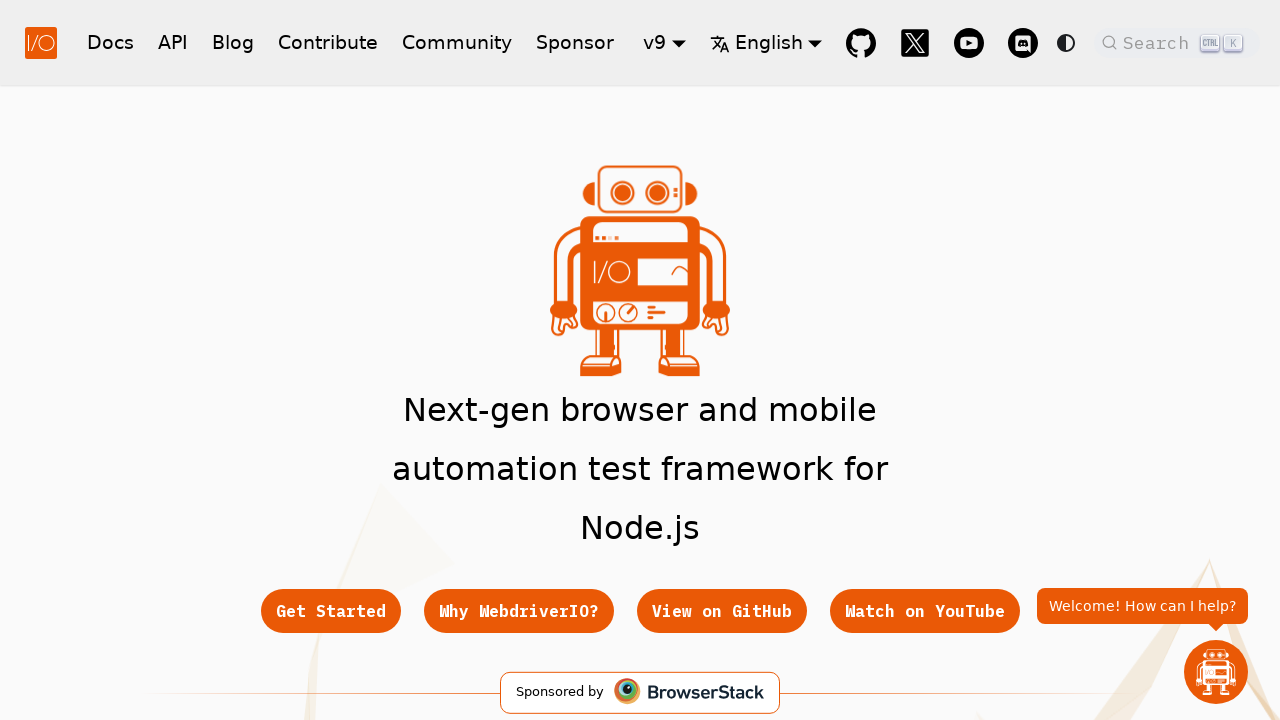

Retrieved initial scroll position from top of page
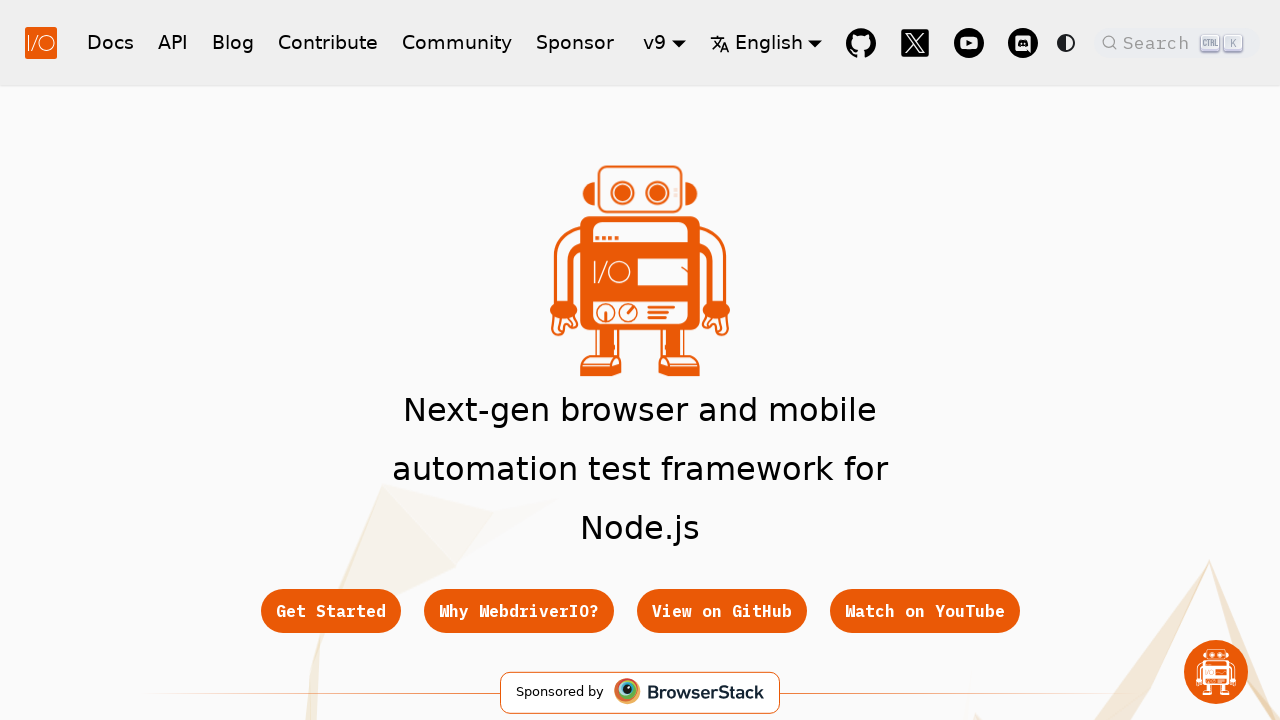

Asserted that initial scroll position is [0, 0]
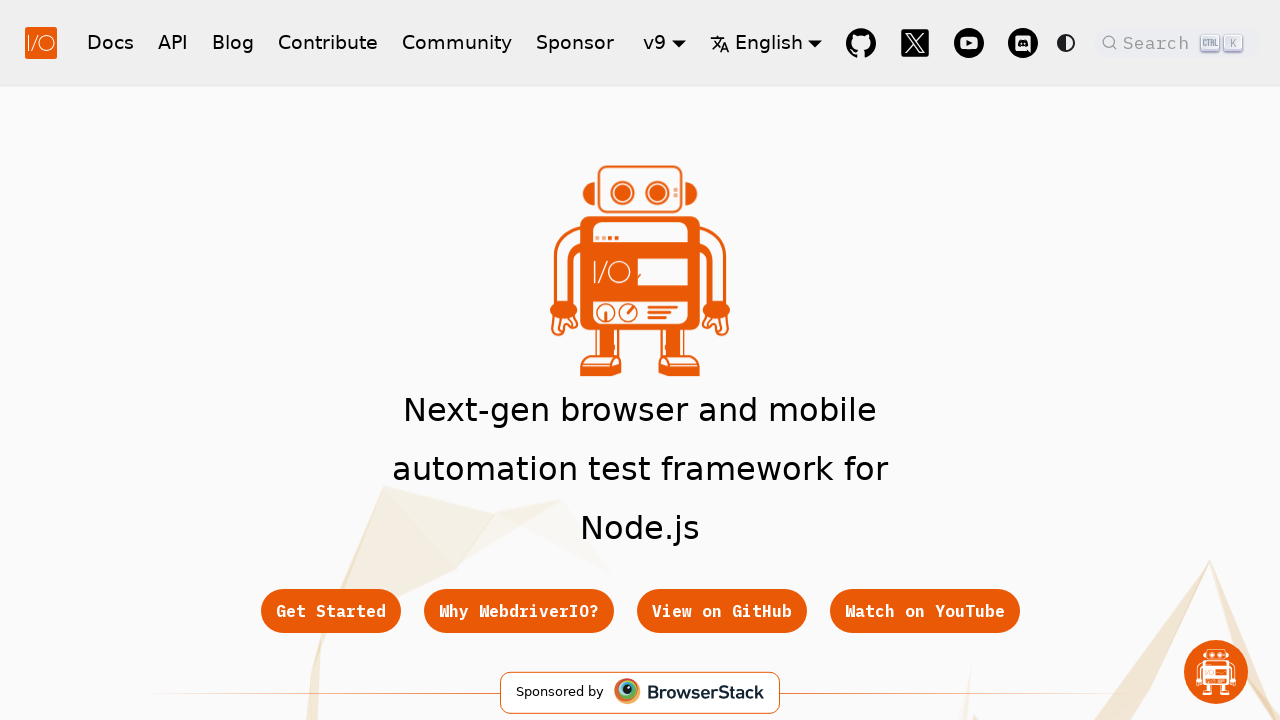

Scrolled footer element into view
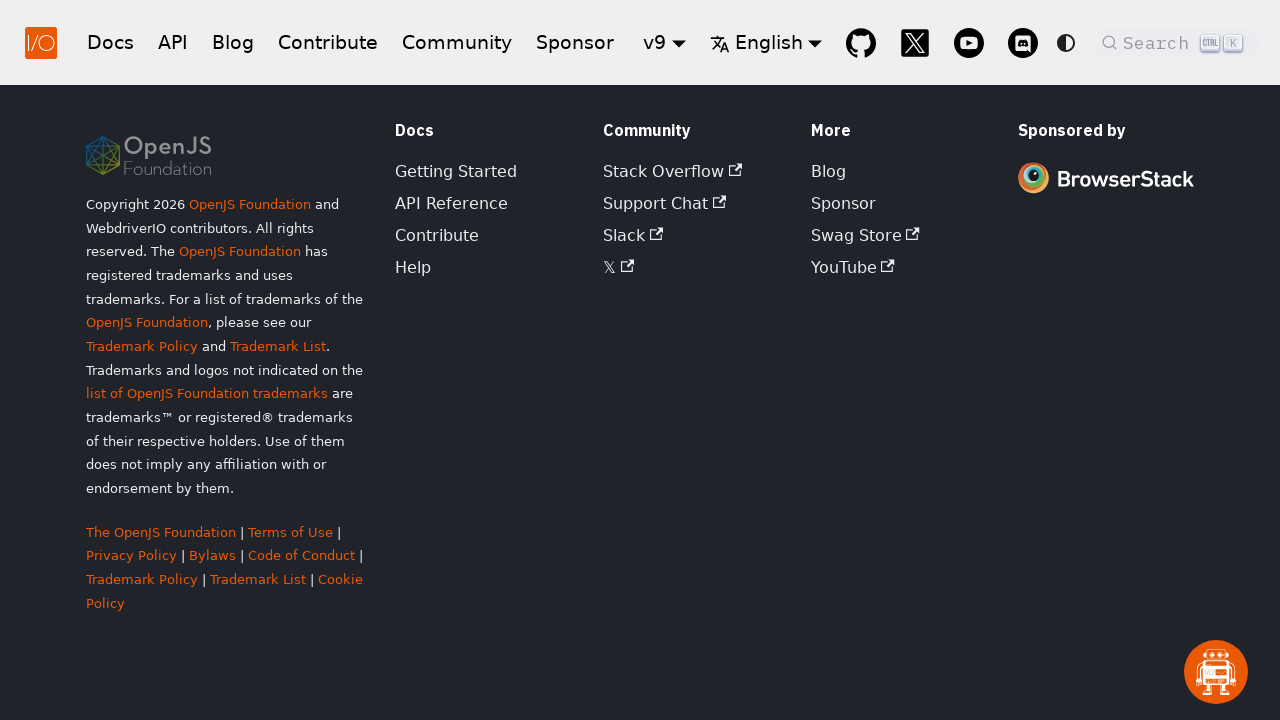

Waited 500ms for scroll animation to complete
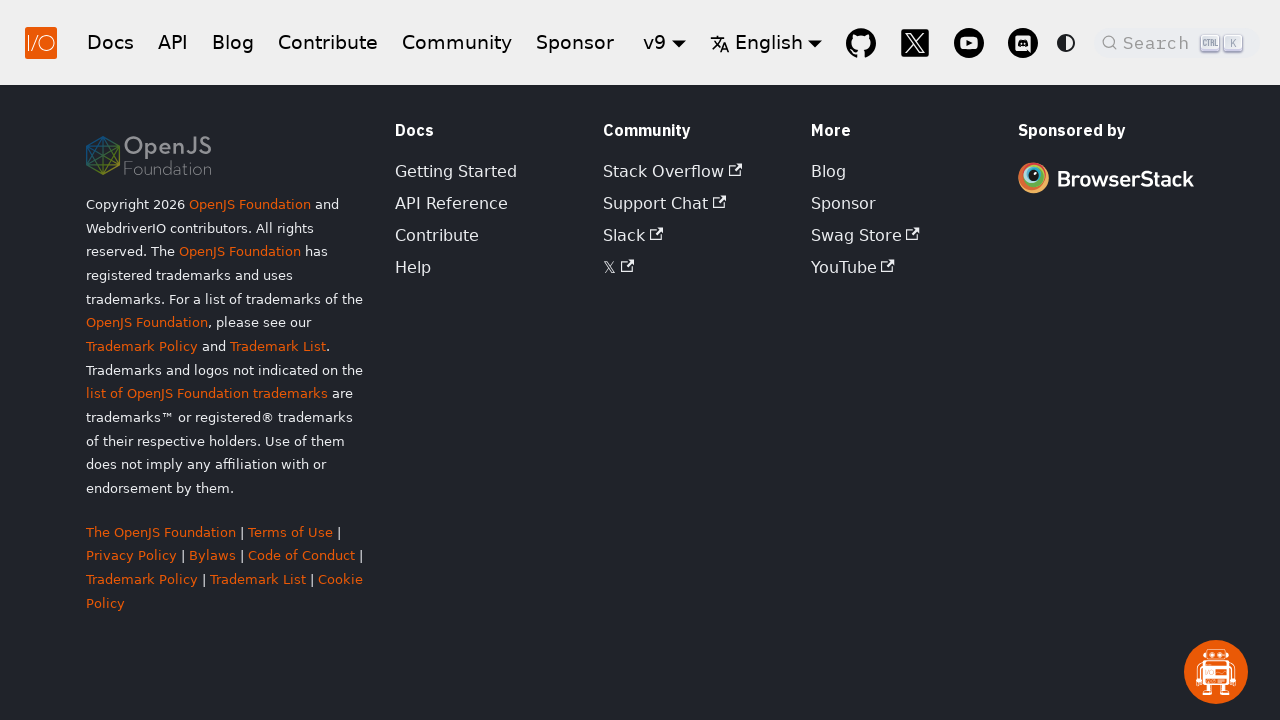

Retrieved new scroll position after scrolling to footer
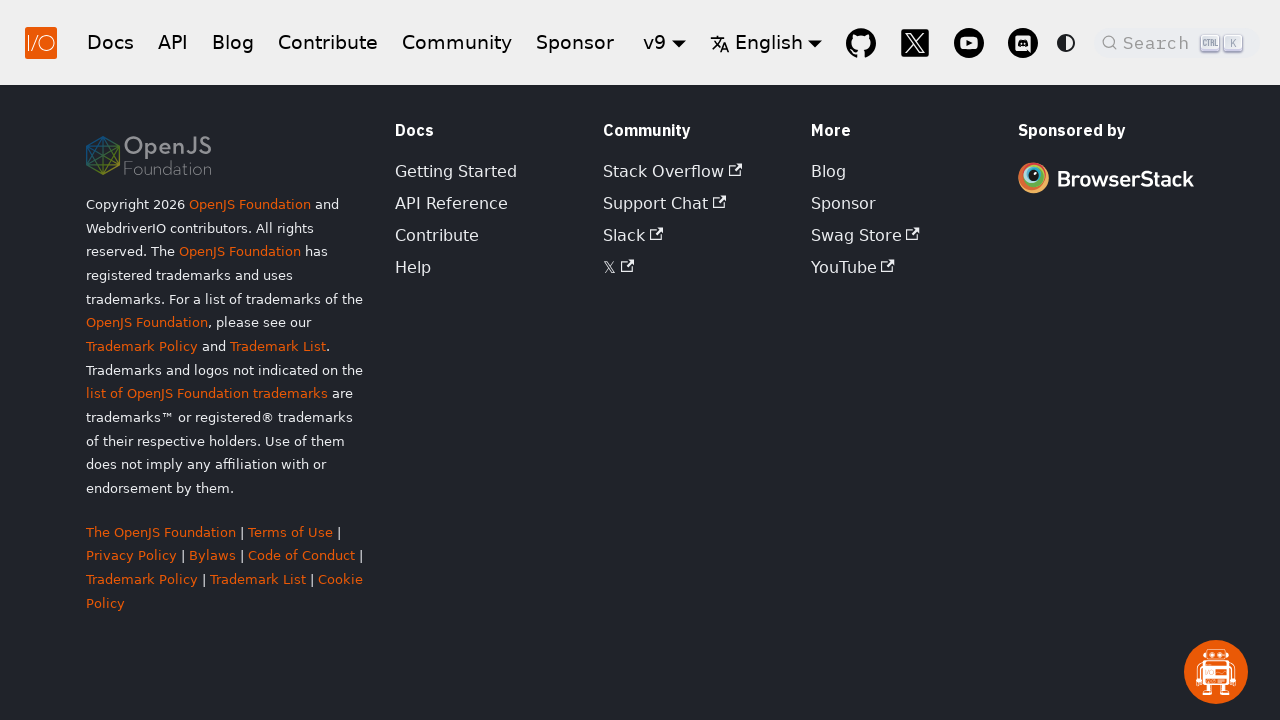

Asserted that vertical scroll position increased beyond 100 pixels
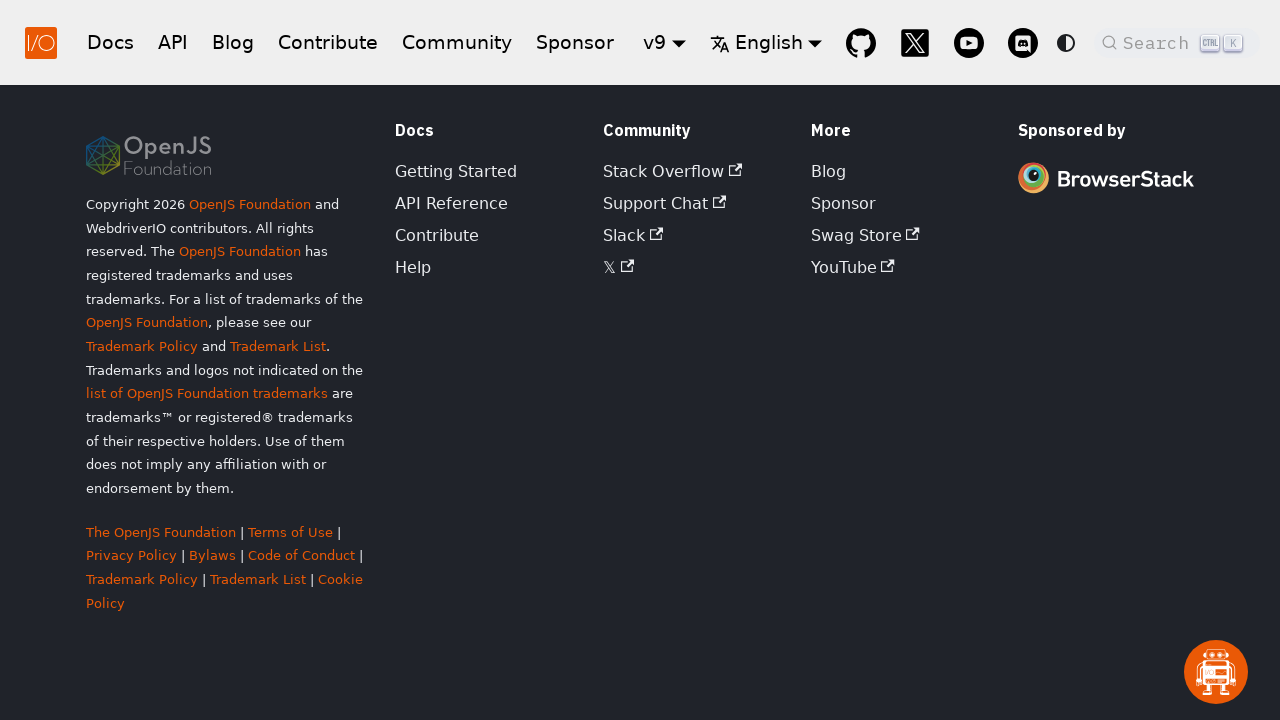

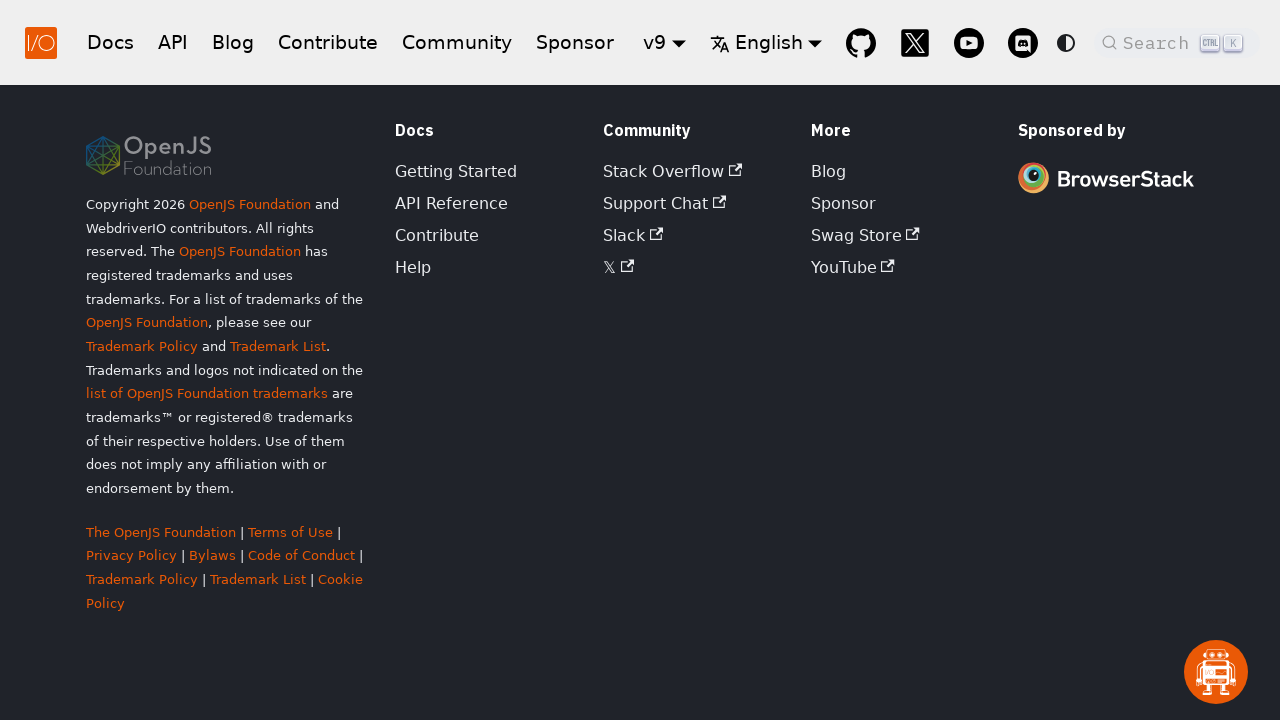